Tests the contact form functionality on demoblaze.com by opening the contact modal, filling in email, name, and message fields, then submitting the form and accepting the confirmation alert.

Starting URL: https://demoblaze.com

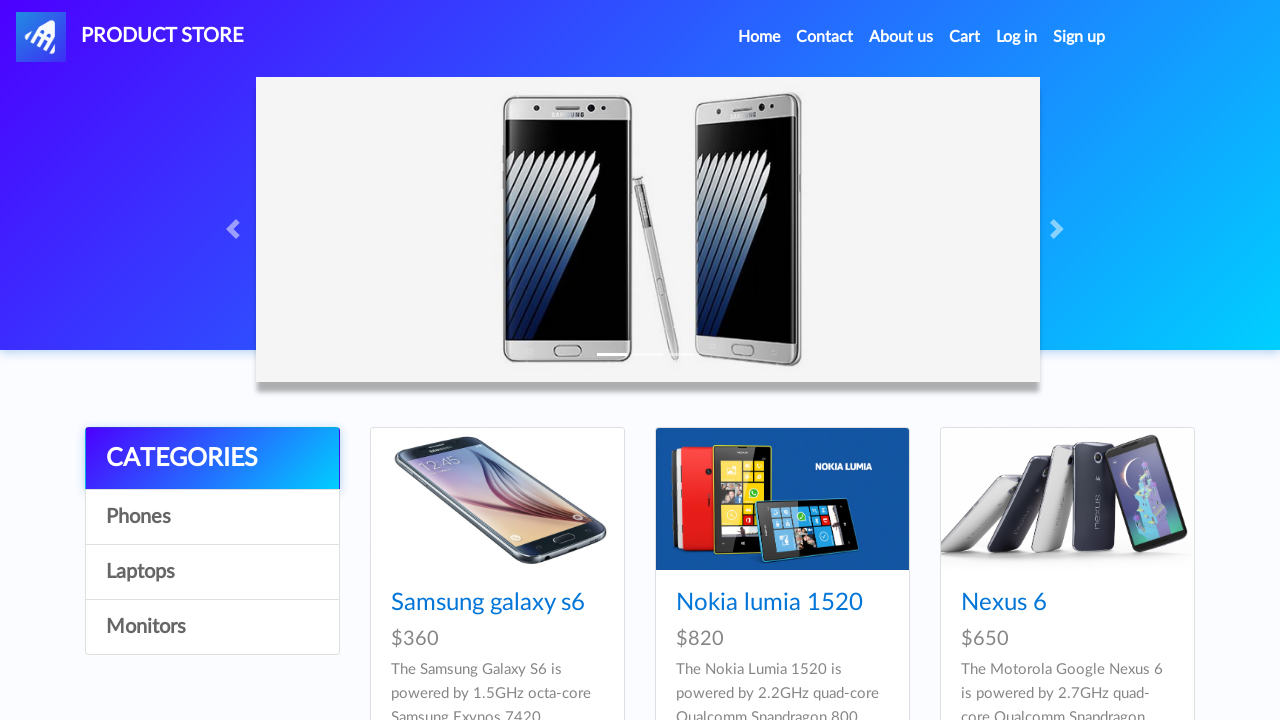

Verified page title is 'STORE'
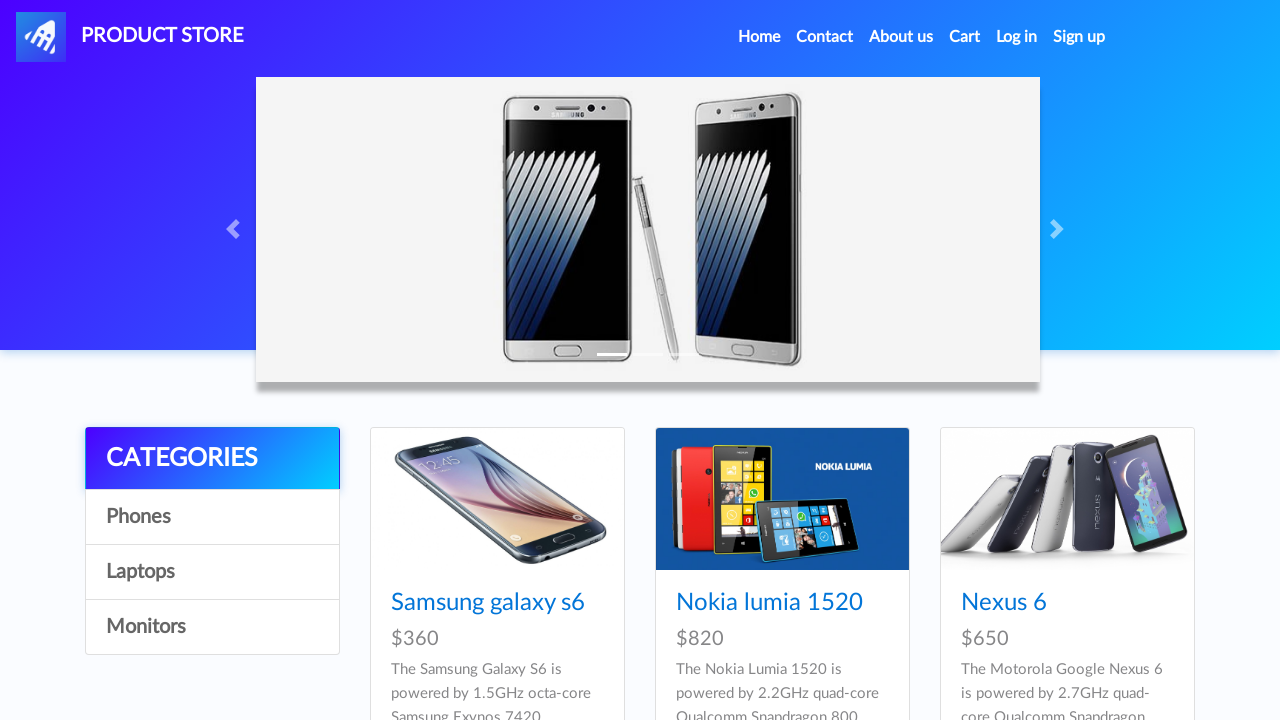

Clicked Contact link to open modal at (825, 37) on a[data-target='#exampleModal']
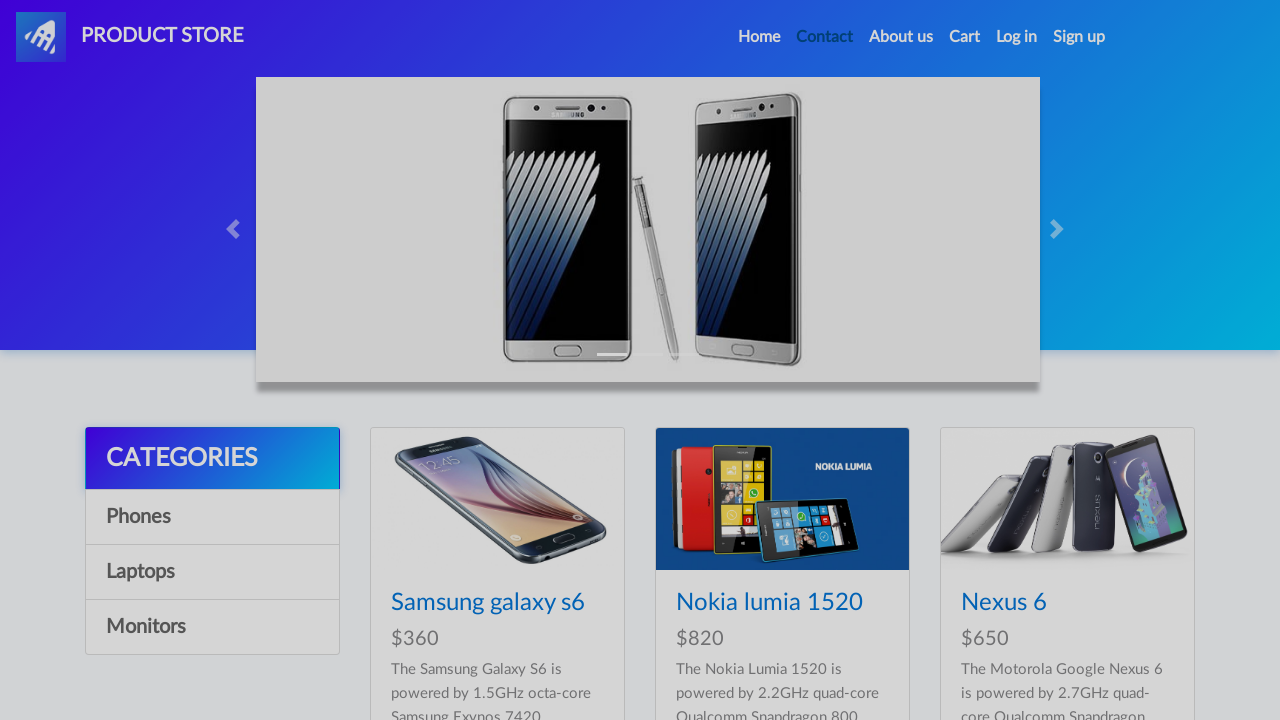

Contact form modal became visible
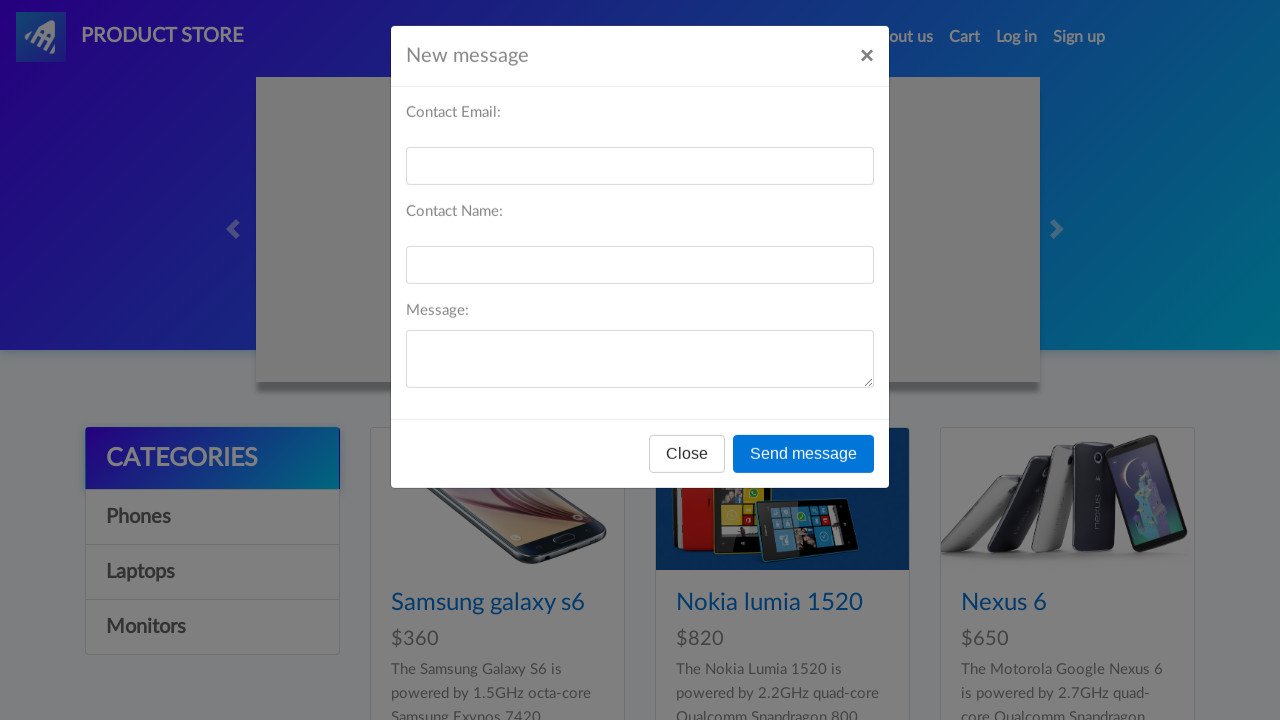

Filled email field with 'test@test.com' on #recipient-email
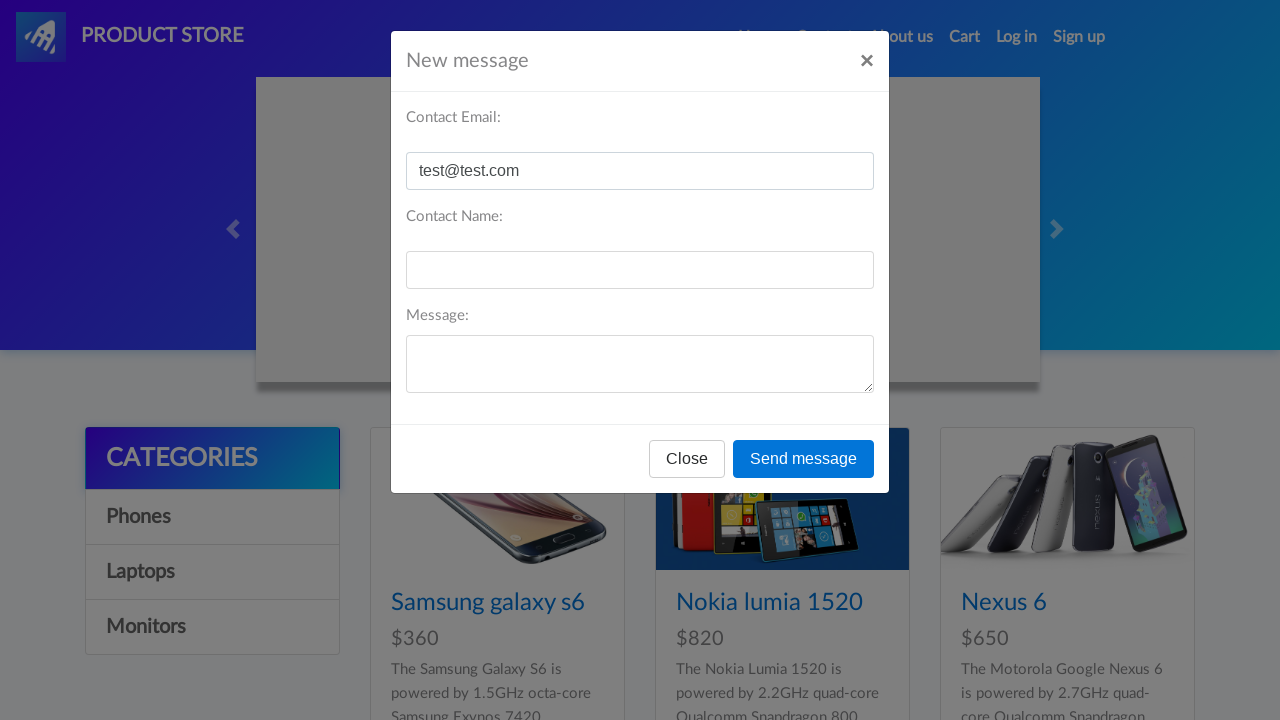

Filled name field with 'test' on #recipient-name
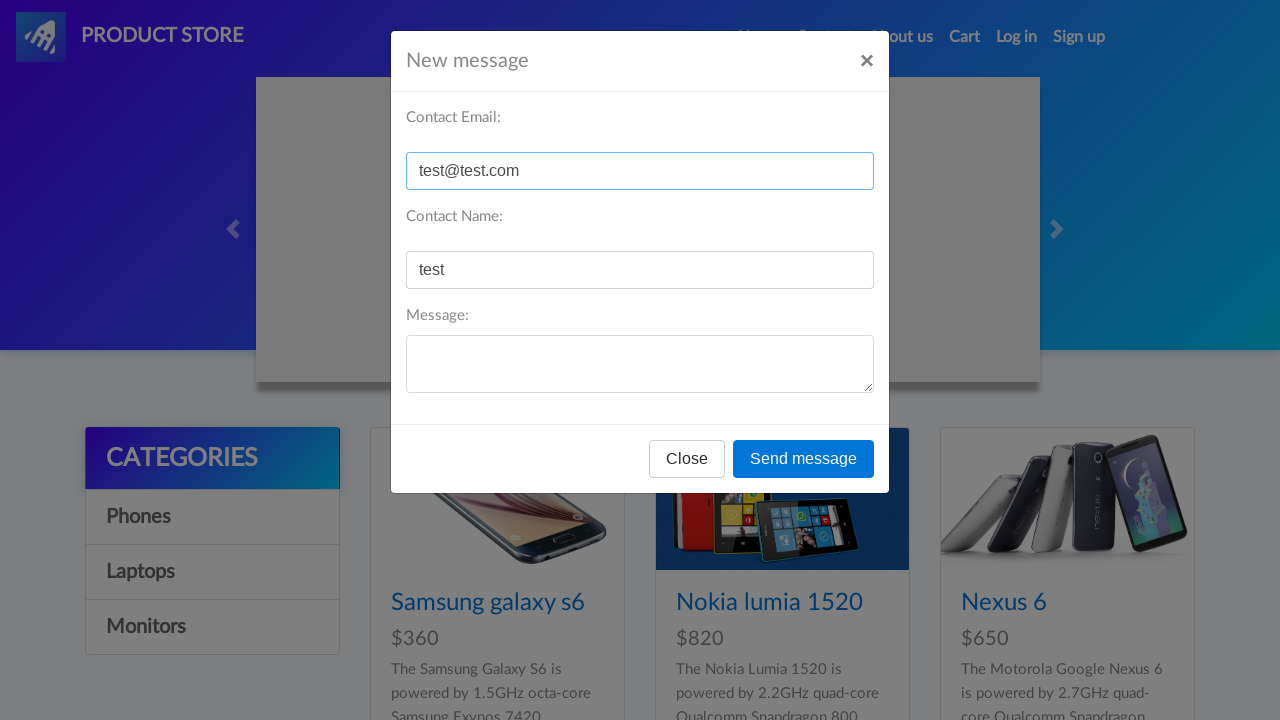

Filled message field with 'test message' on #message-text
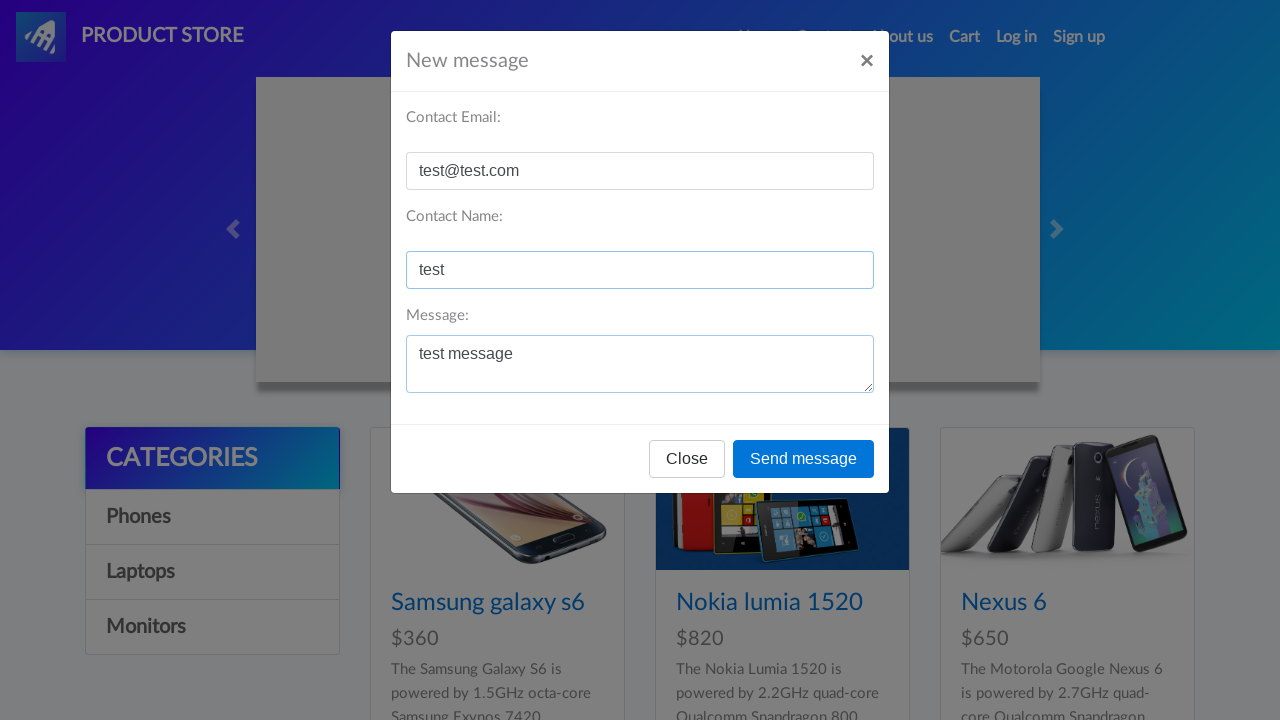

Clicked Send message button at (804, 459) on text=Send message
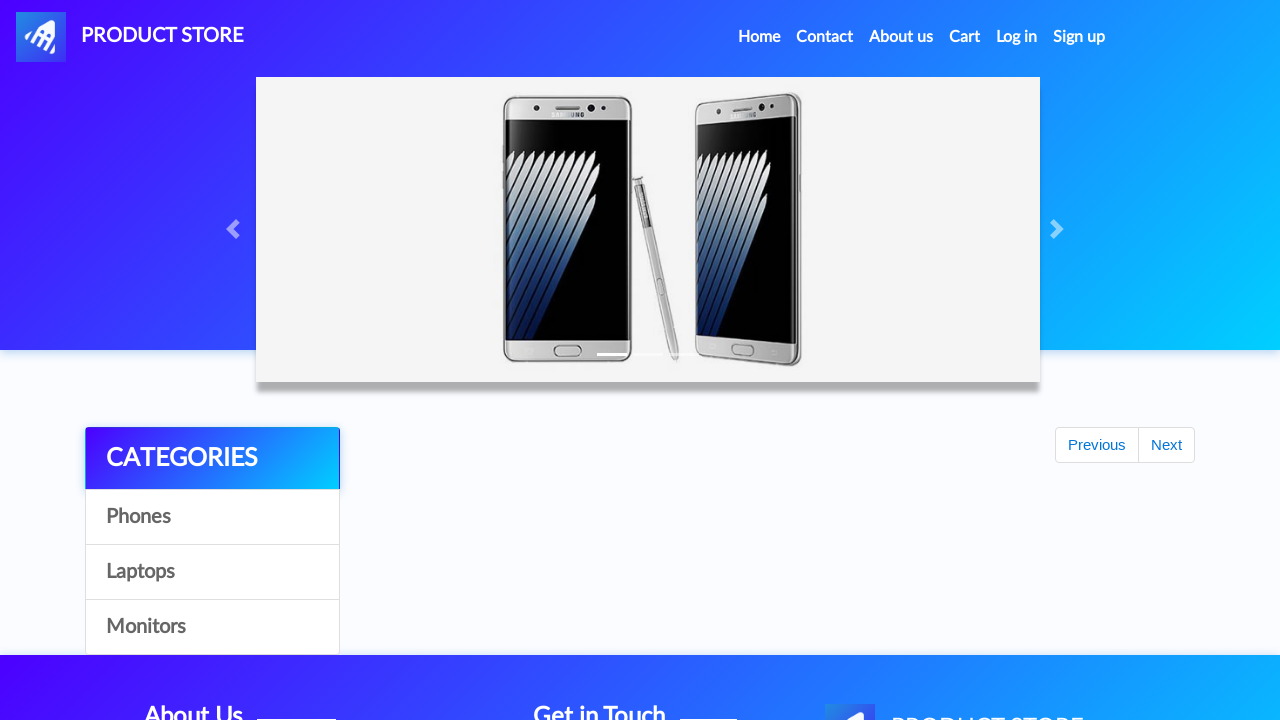

Set up dialog handler to accept alerts
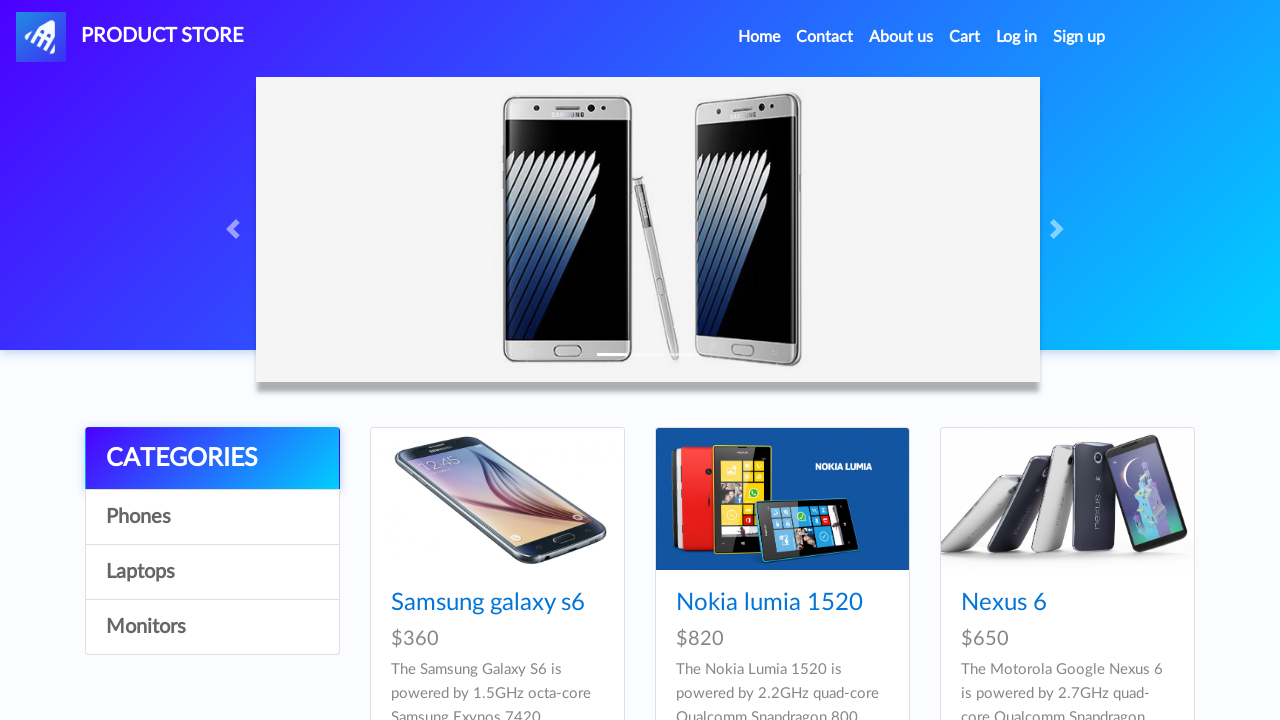

Waited 1 second for alert to be processed
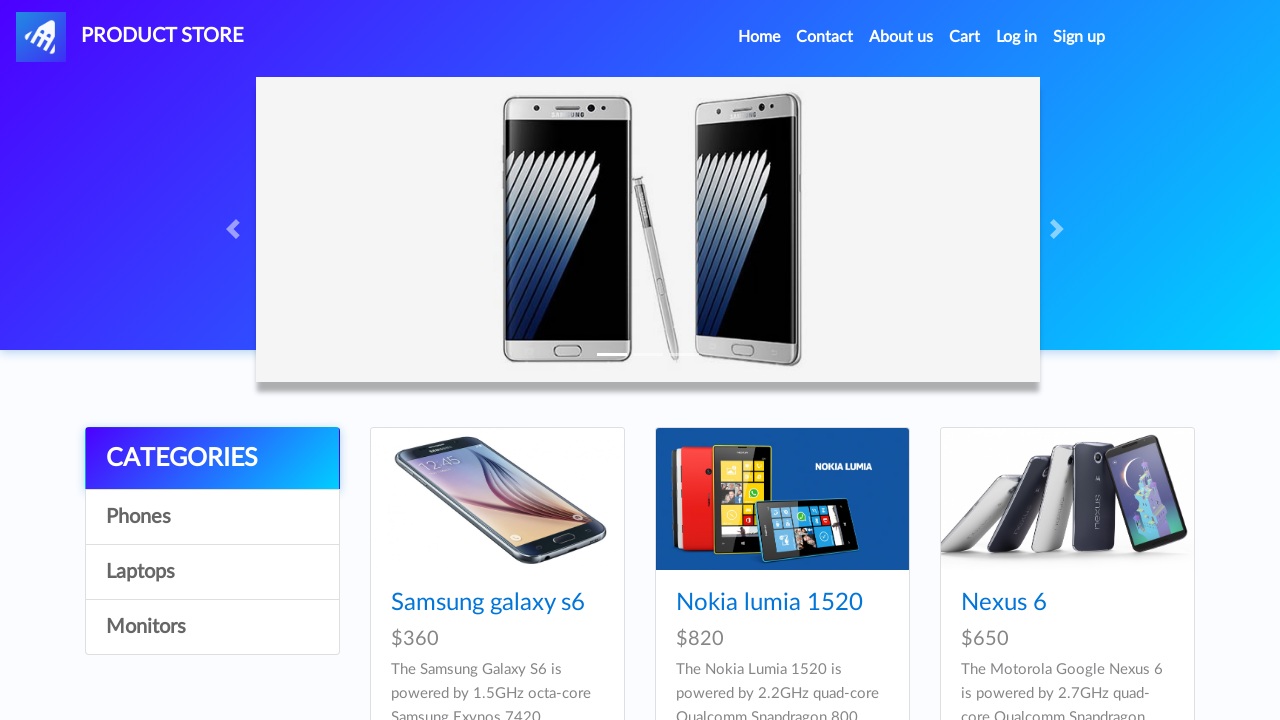

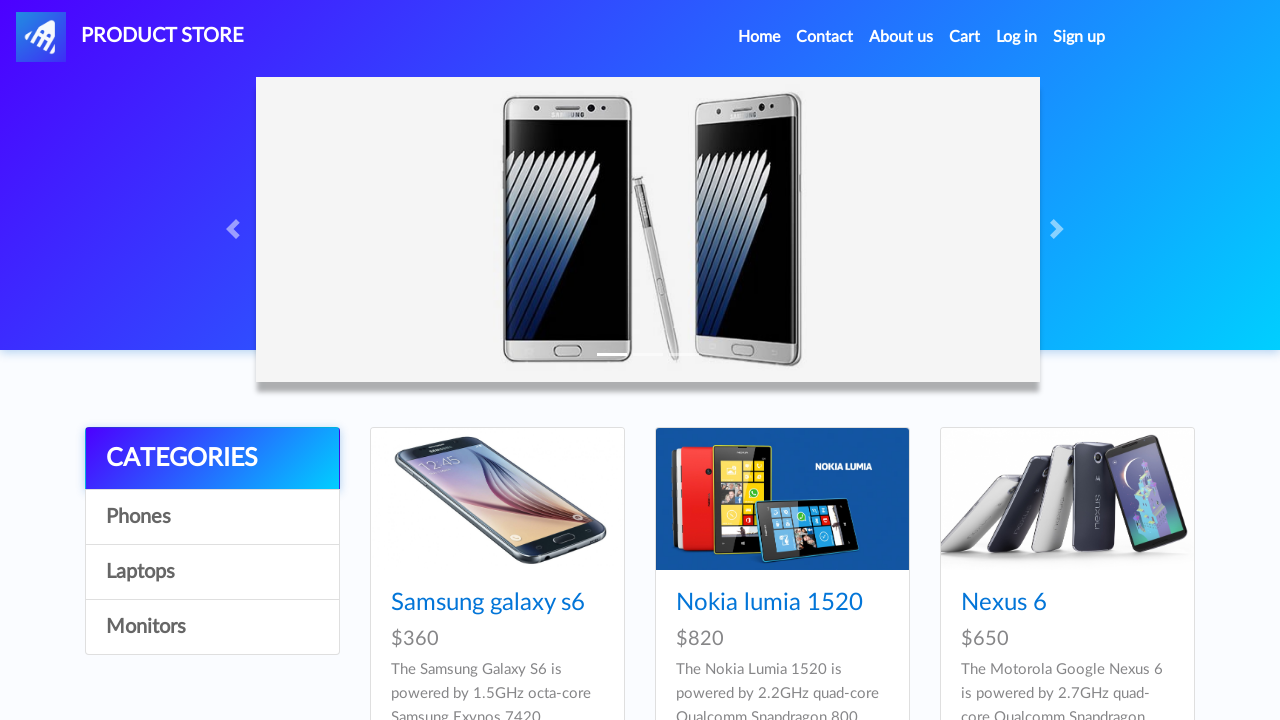